Tests hover mouse interaction by moving to an element

Starting URL: https://www.selenium.dev/selenium/web/mouse_interaction.html

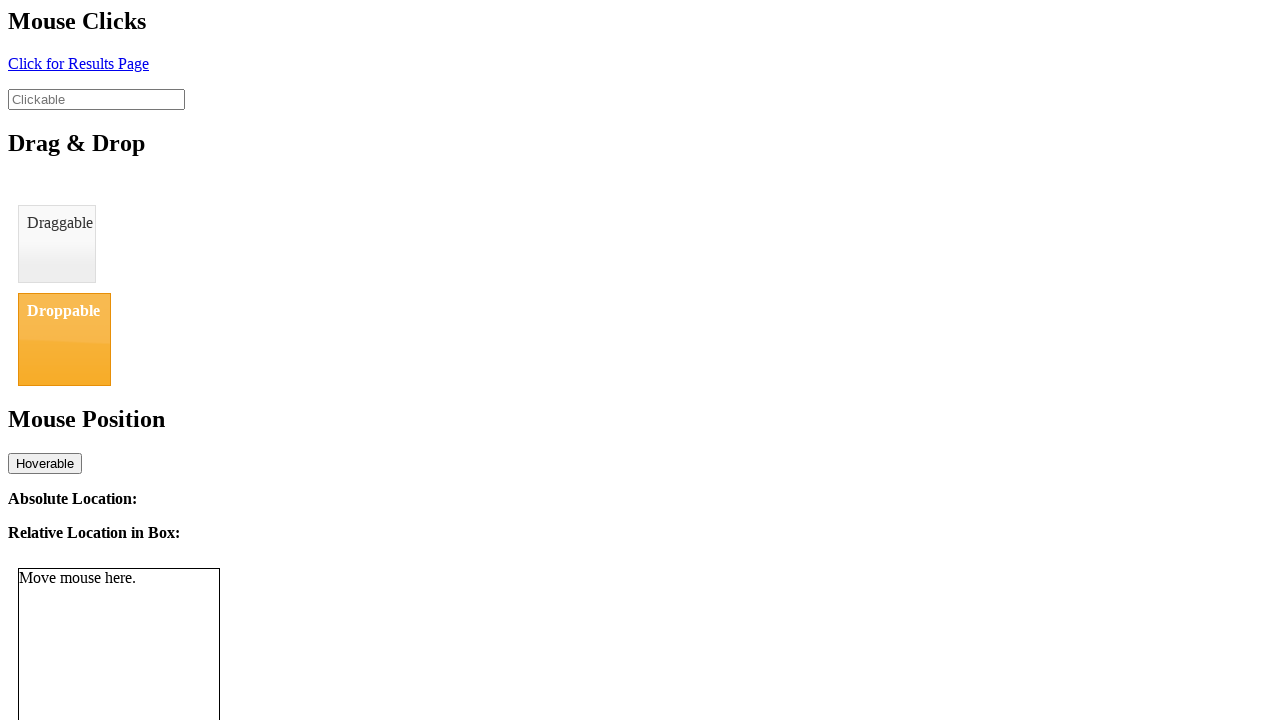

Navigated to mouse interaction test page
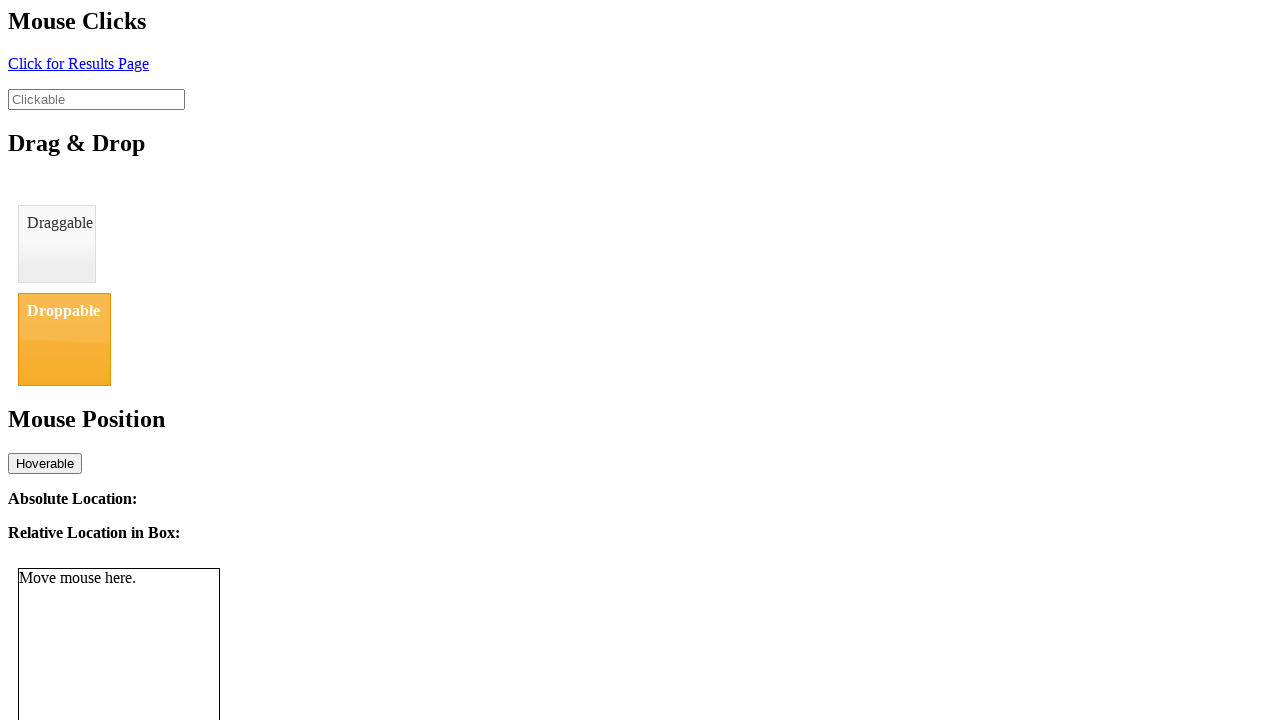

Located the hover element by ID
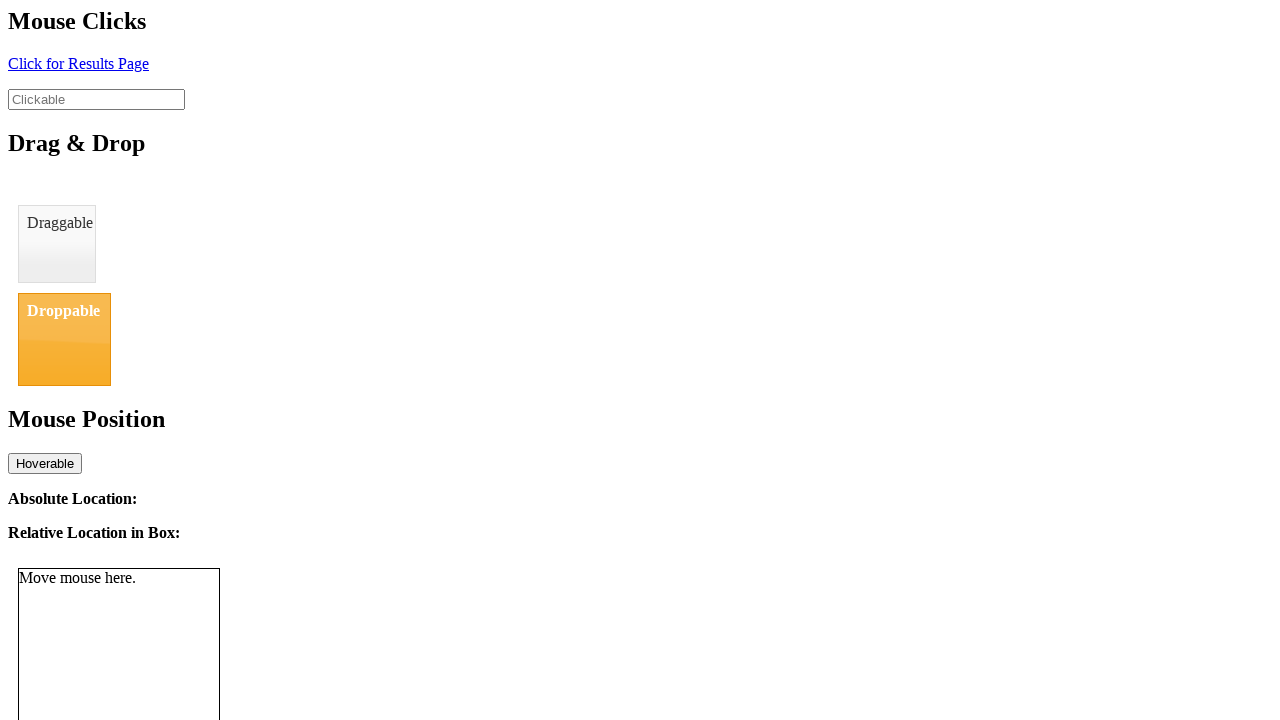

Hovered over the element to trigger hover interaction at (45, 463) on #hover
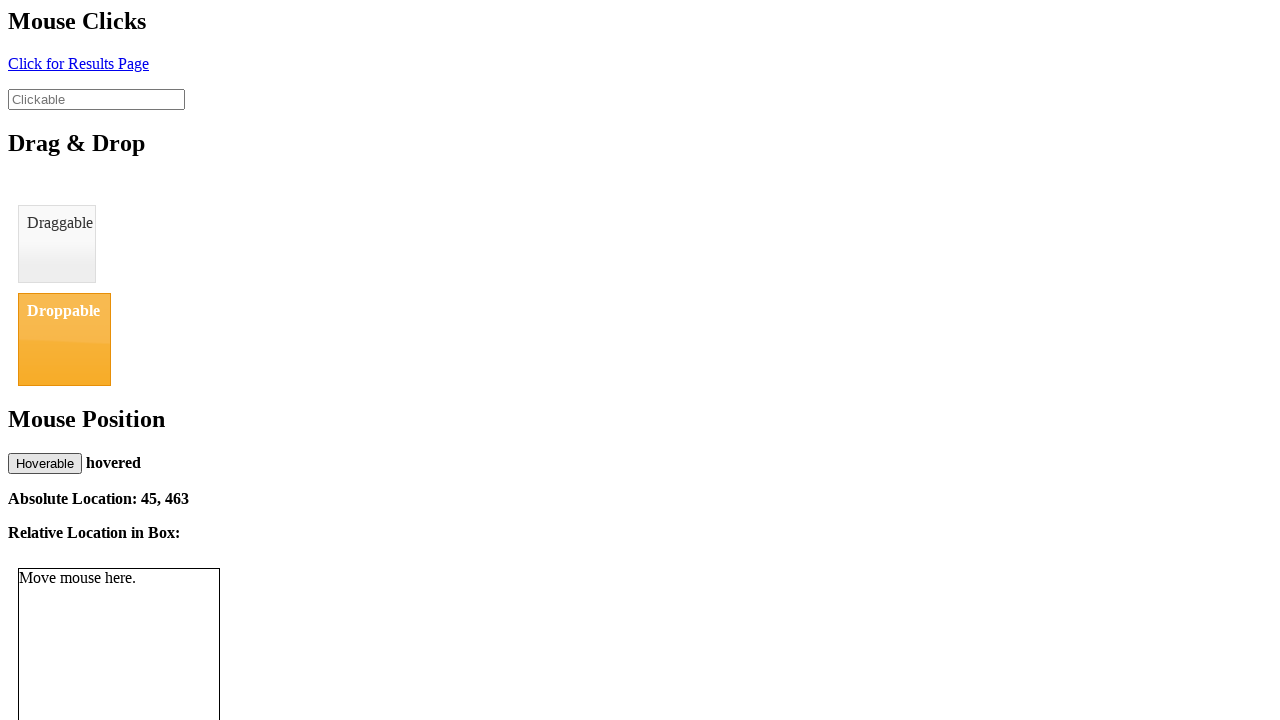

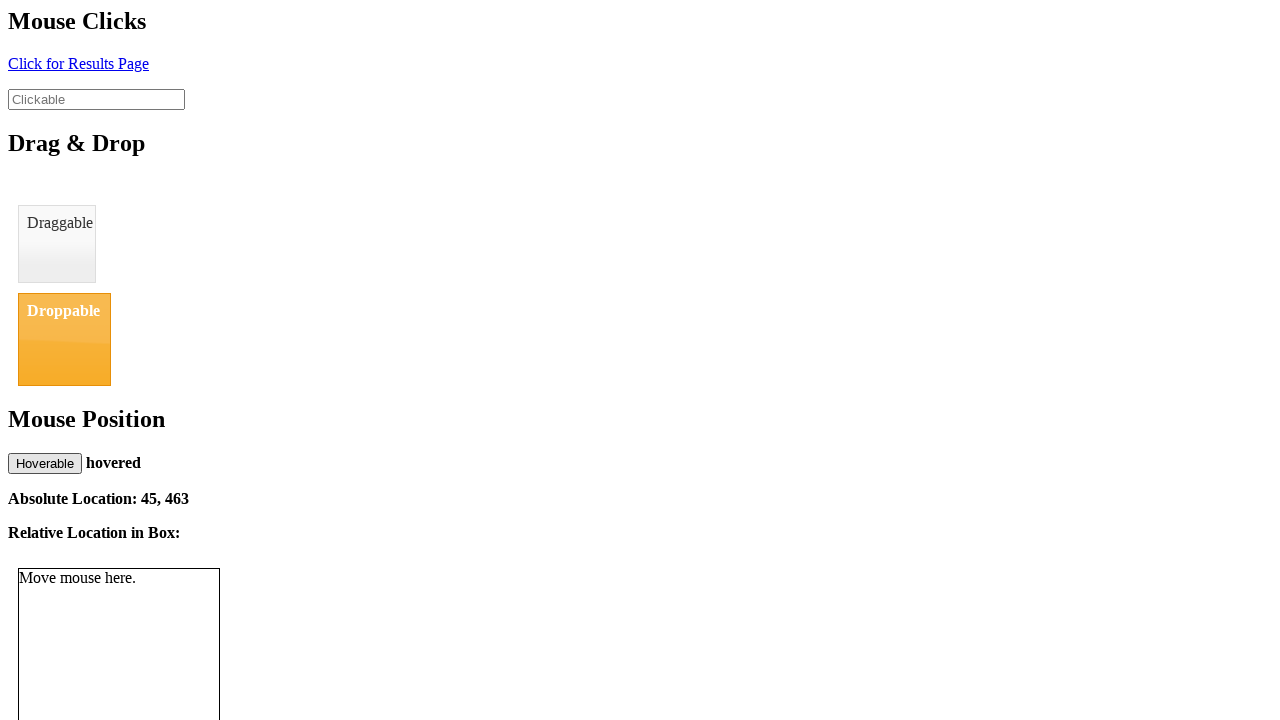